Tests checkbox functionality by checking all checkboxes in the web table and verifying they are checked

Starting URL: https://practice.cydeo.com/web-tables

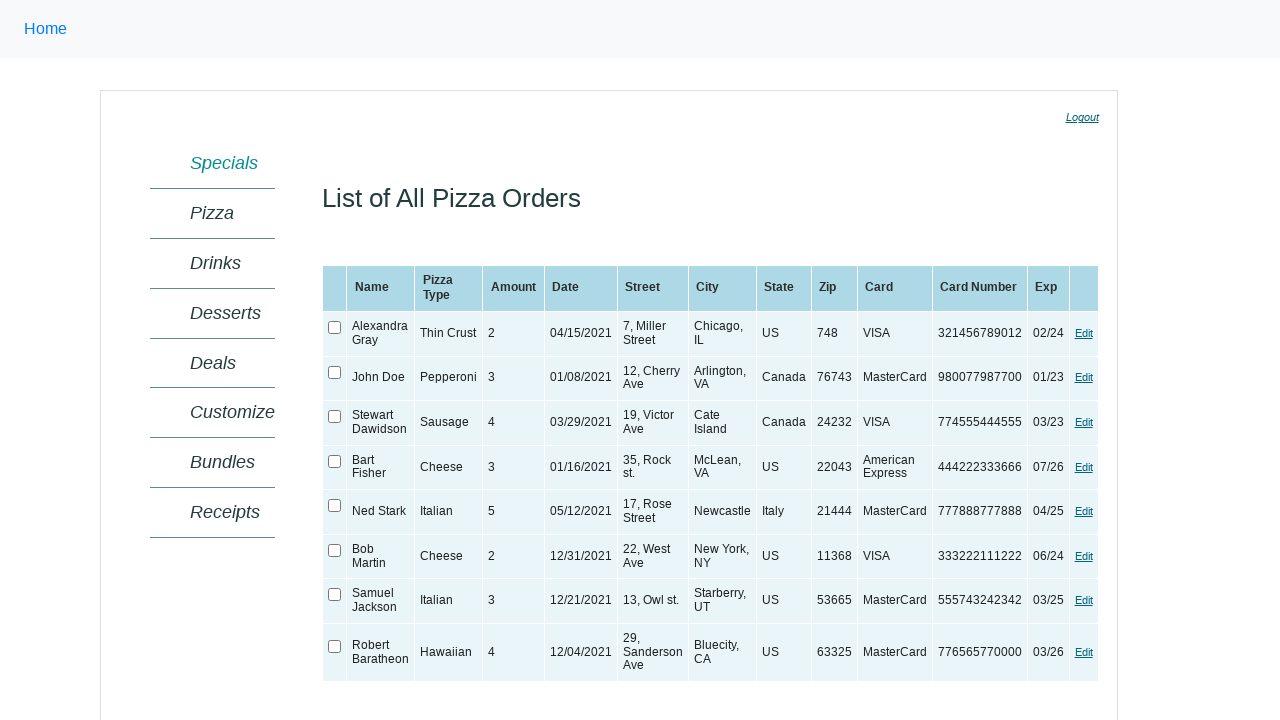

Located the web table with ID 'ctl00_MainContent_orderGrid'
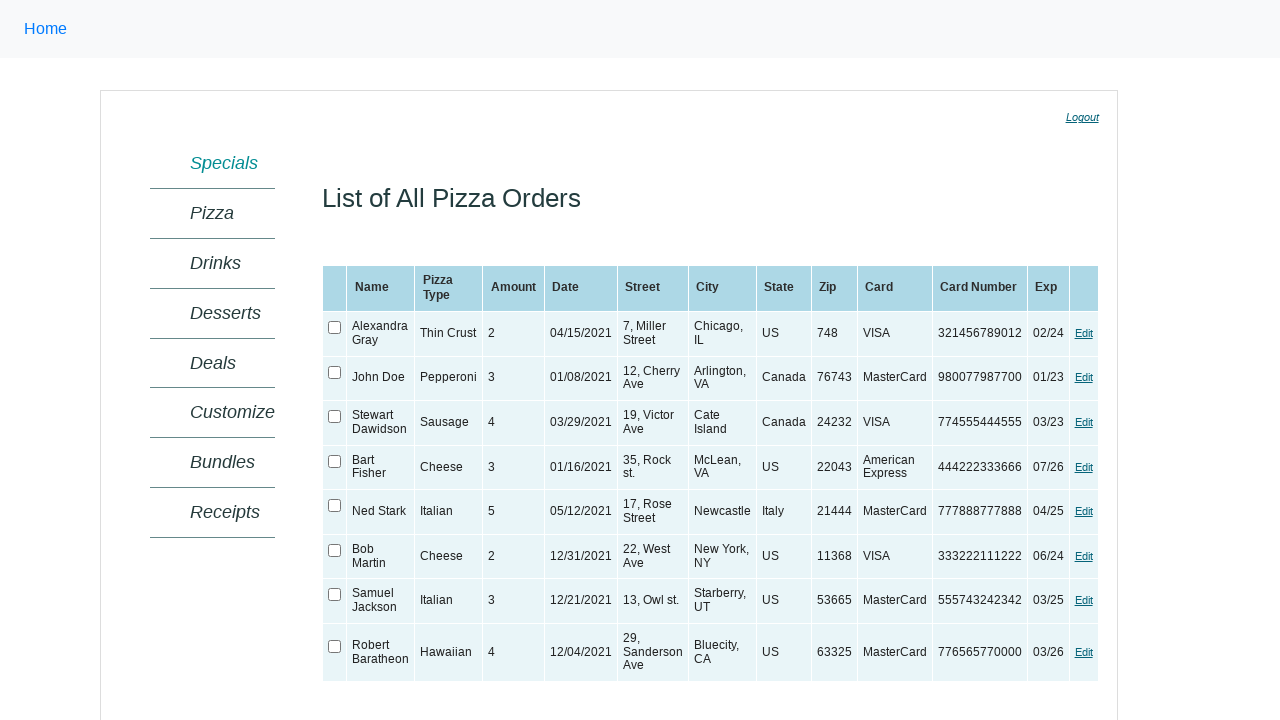

Web table became visible and ready
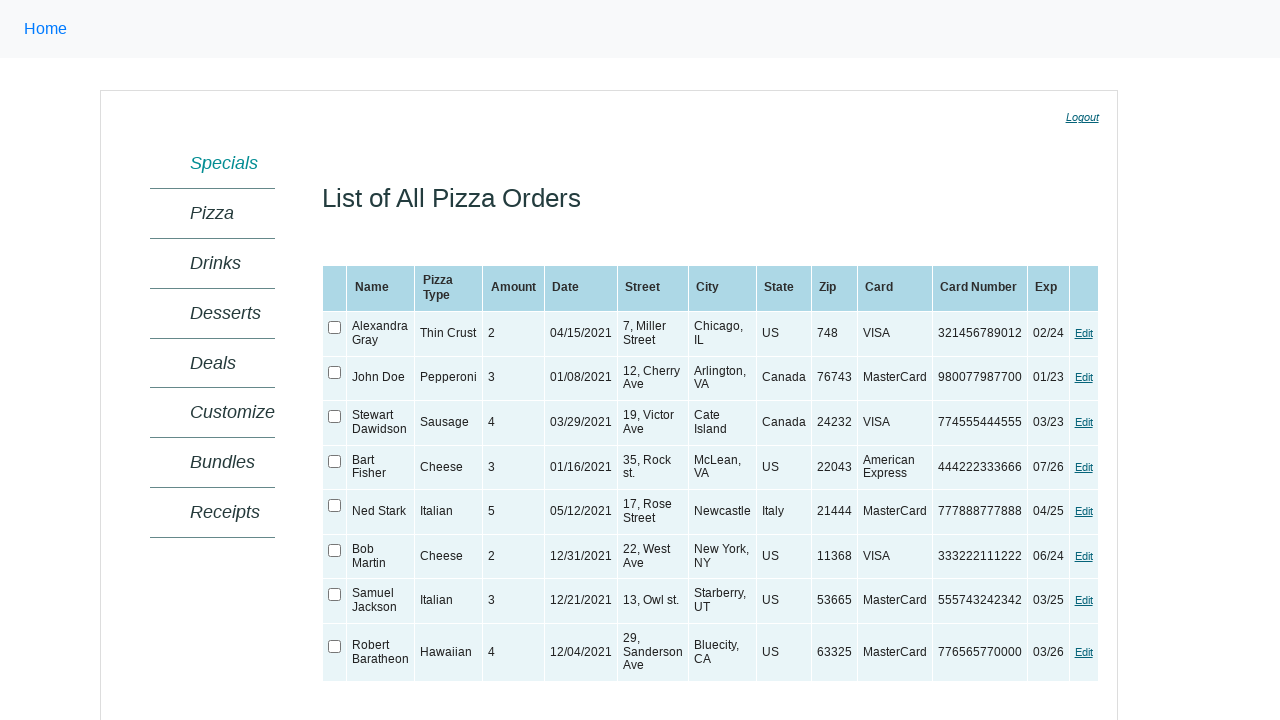

Retrieved all 8 checkboxes from the web table
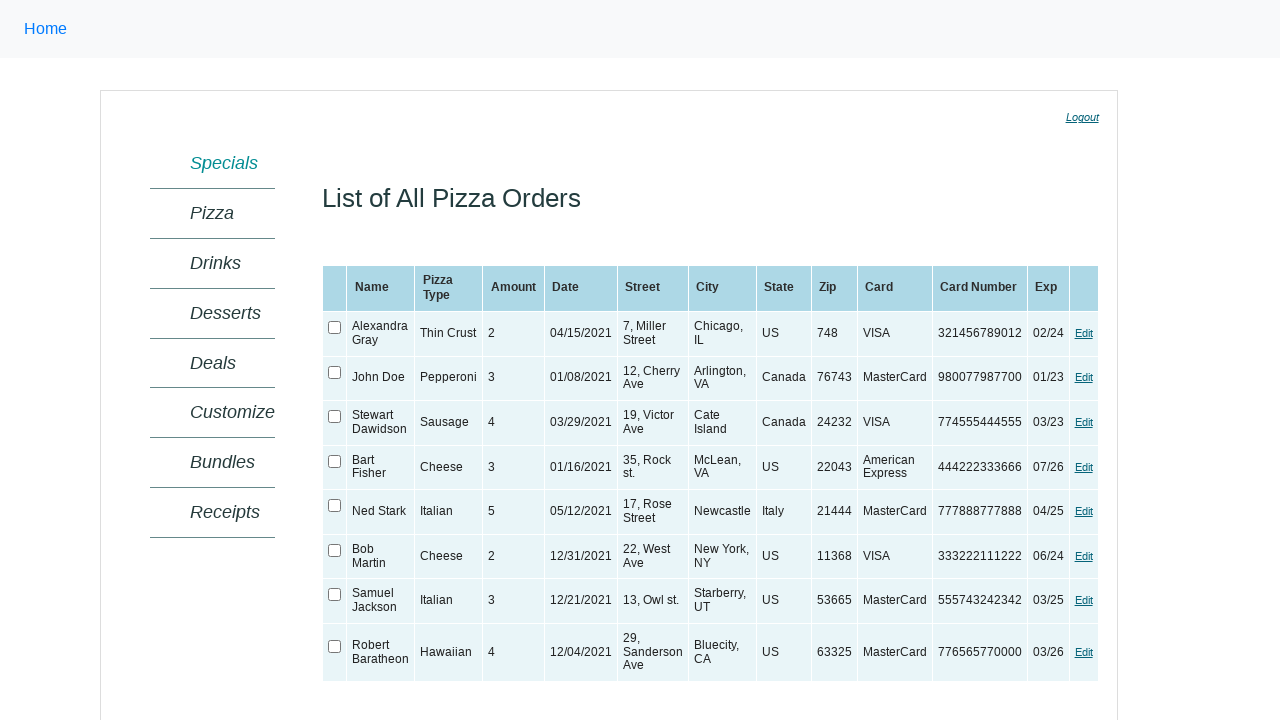

Checked a checkbox in the web table at (335, 328) on xpath=//table[@id='ctl00_MainContent_orderGrid'] >> xpath=//input[@type='checkbo
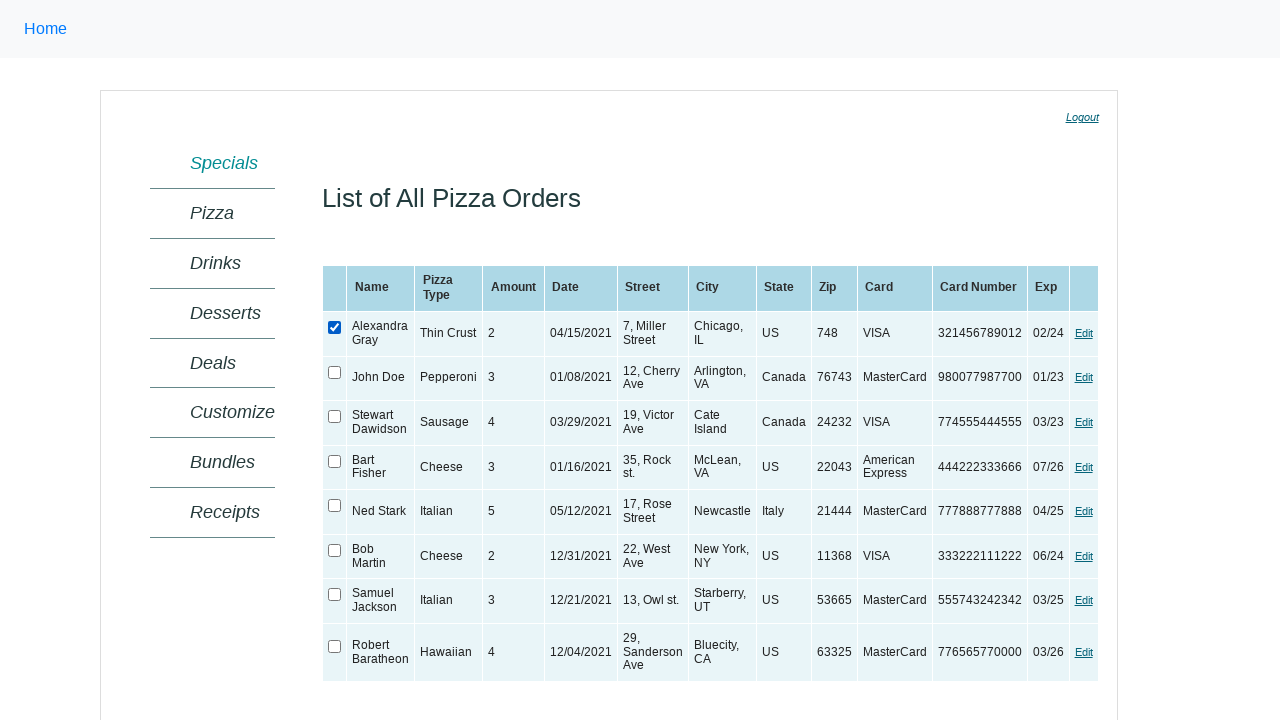

Verified that the checkbox is checked
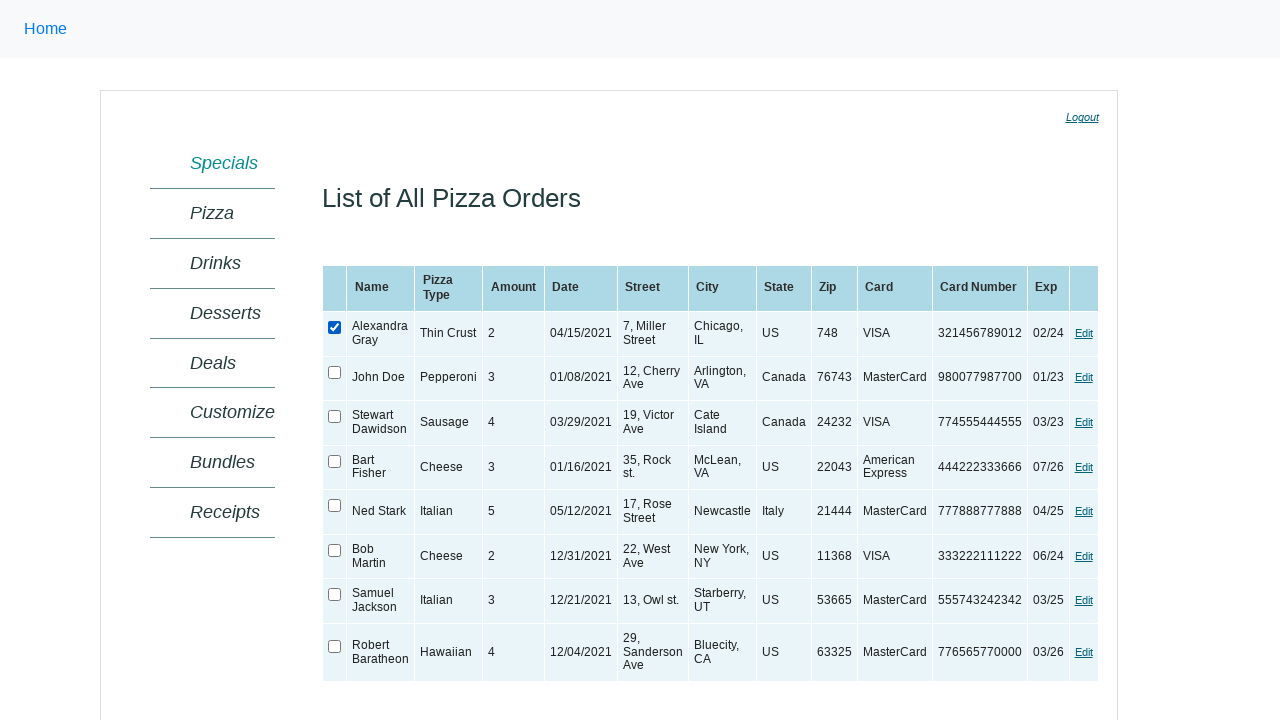

Checked a checkbox in the web table at (335, 372) on xpath=//table[@id='ctl00_MainContent_orderGrid'] >> xpath=//input[@type='checkbo
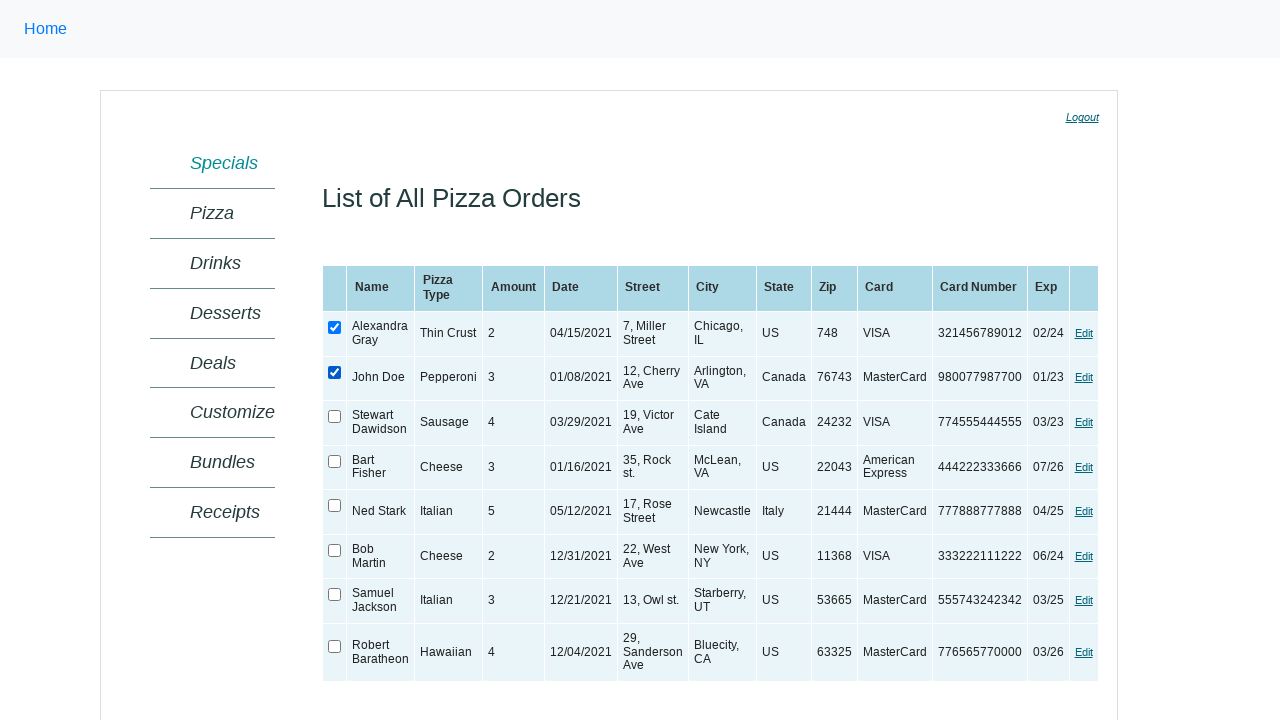

Verified that the checkbox is checked
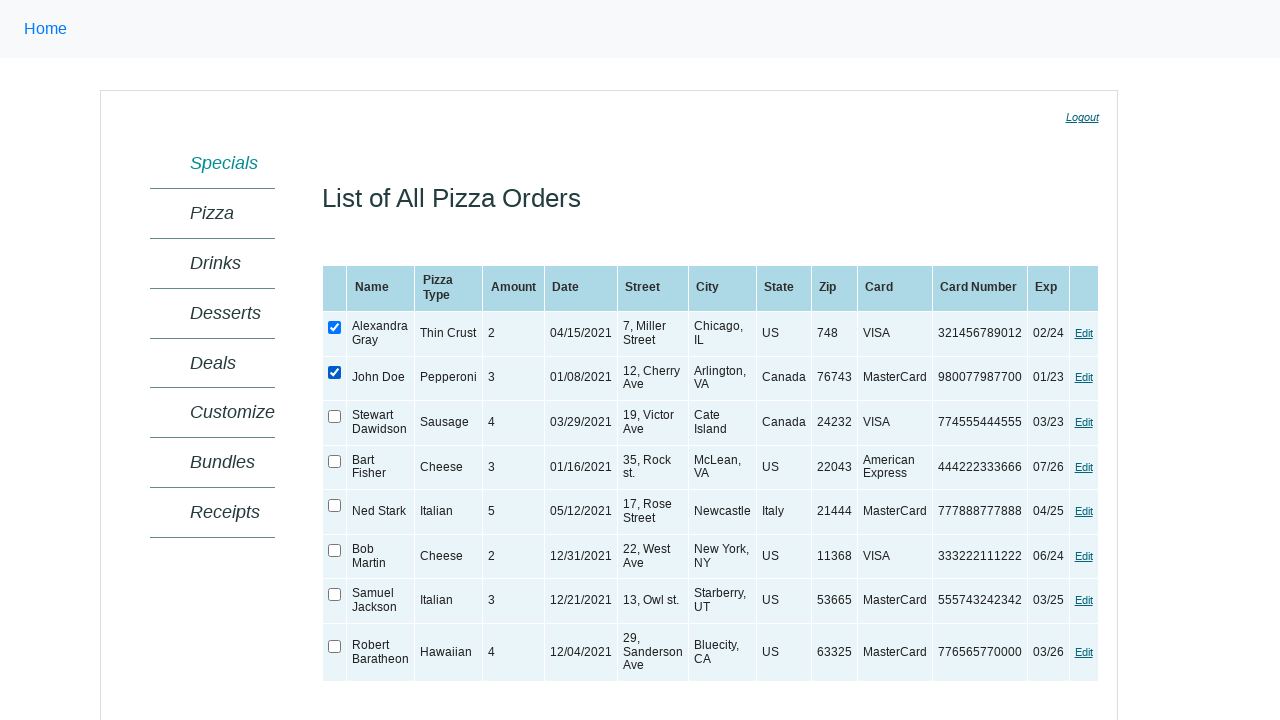

Checked a checkbox in the web table at (335, 417) on xpath=//table[@id='ctl00_MainContent_orderGrid'] >> xpath=//input[@type='checkbo
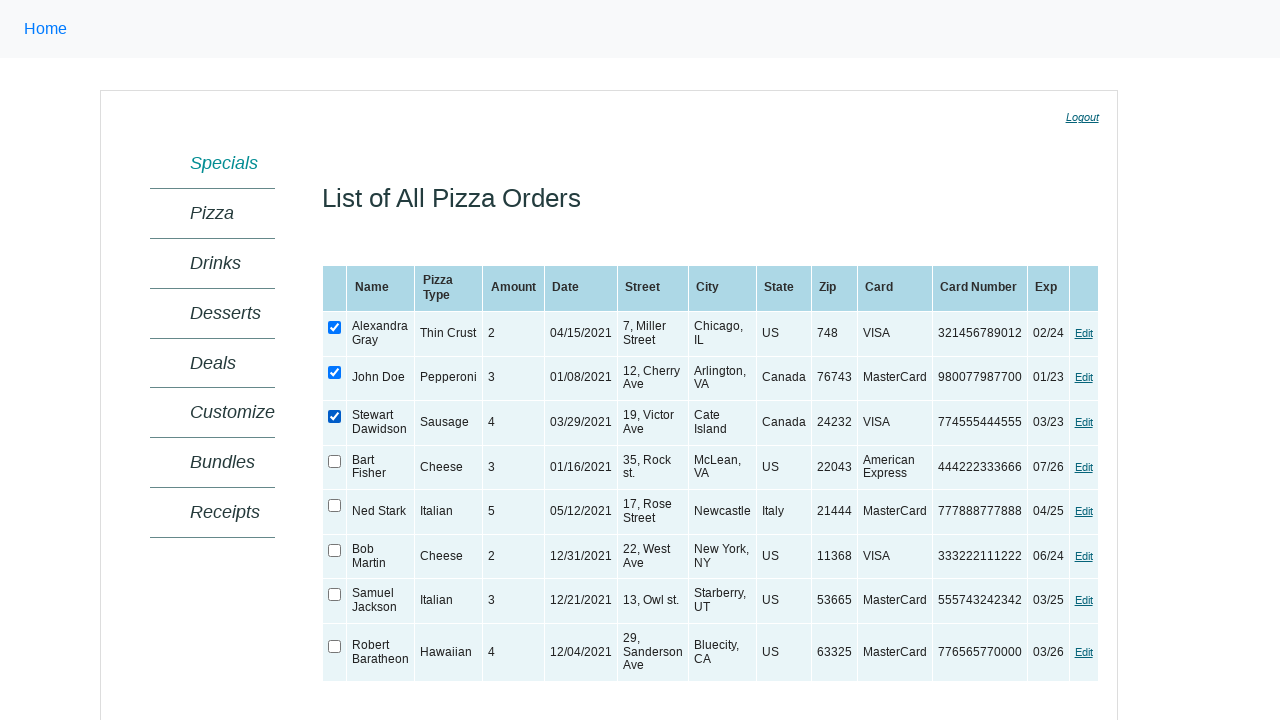

Verified that the checkbox is checked
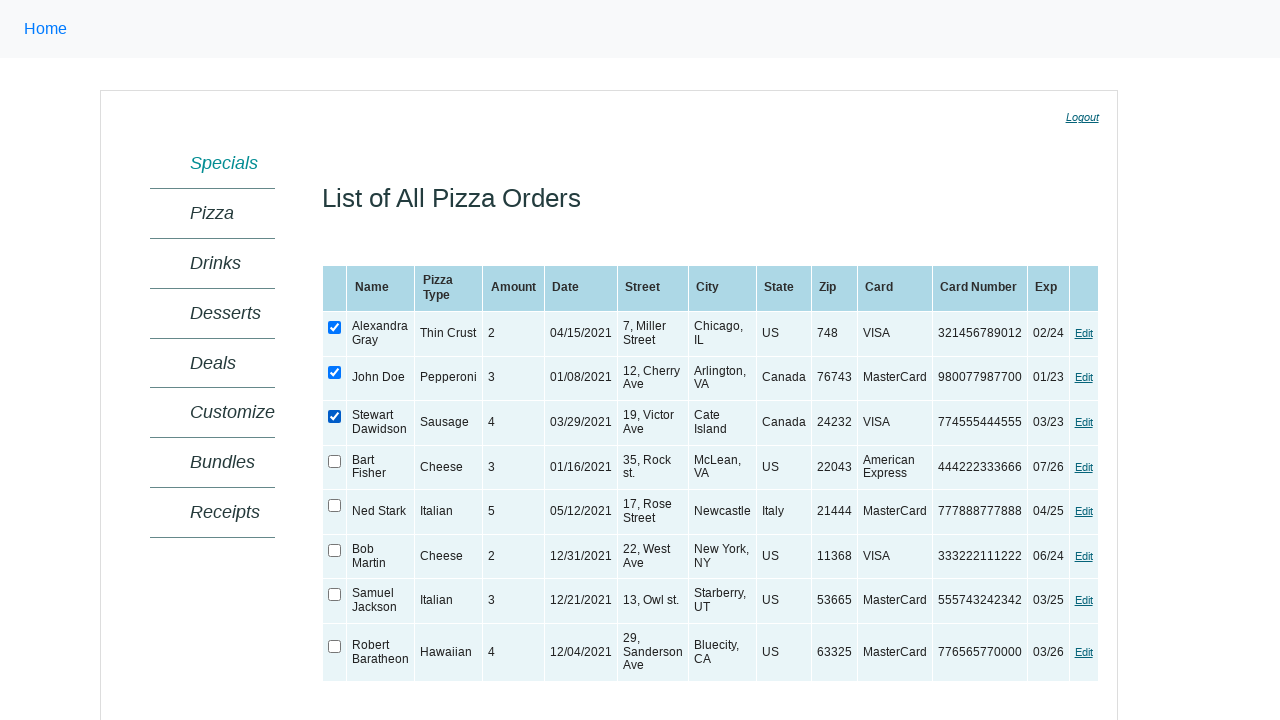

Checked a checkbox in the web table at (335, 461) on xpath=//table[@id='ctl00_MainContent_orderGrid'] >> xpath=//input[@type='checkbo
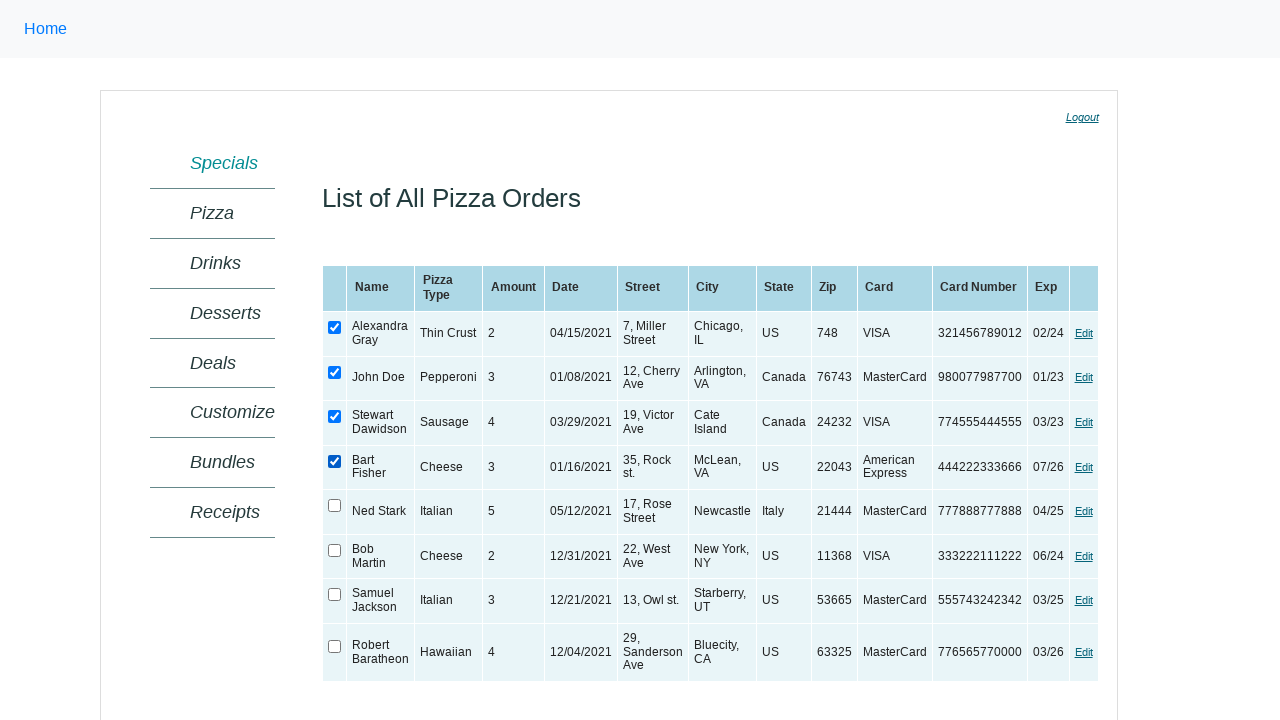

Verified that the checkbox is checked
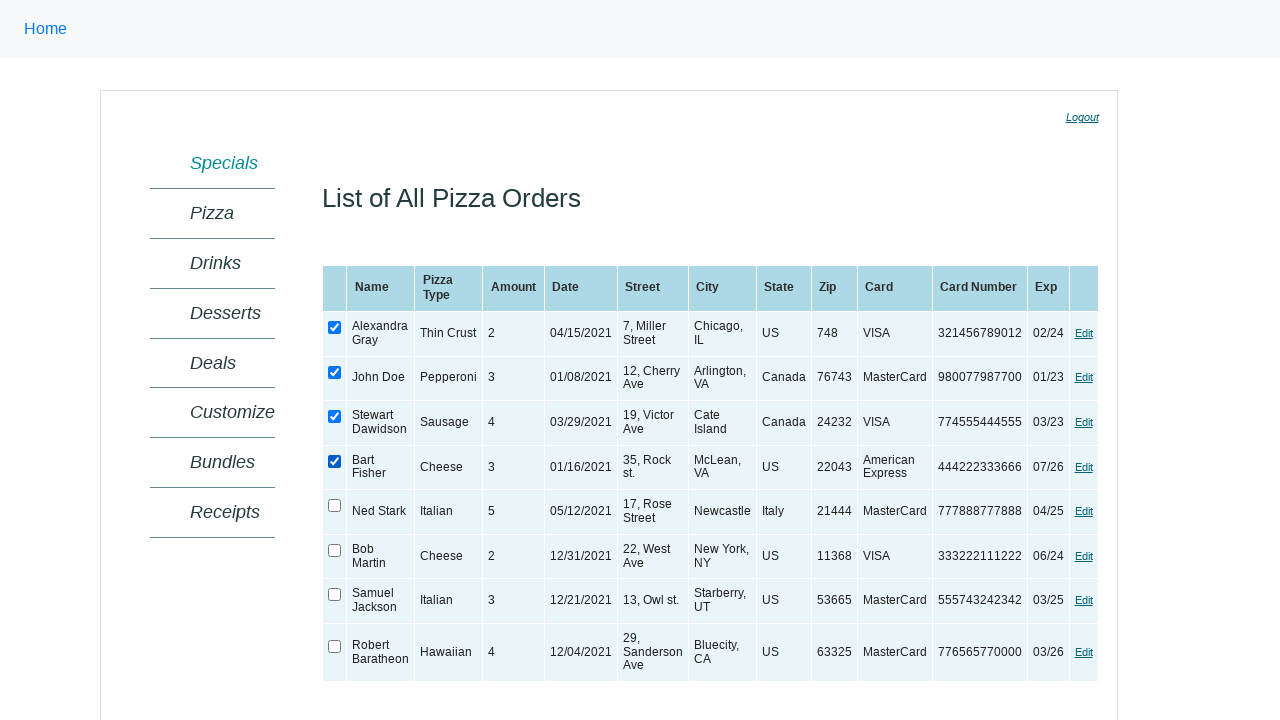

Checked a checkbox in the web table at (335, 506) on xpath=//table[@id='ctl00_MainContent_orderGrid'] >> xpath=//input[@type='checkbo
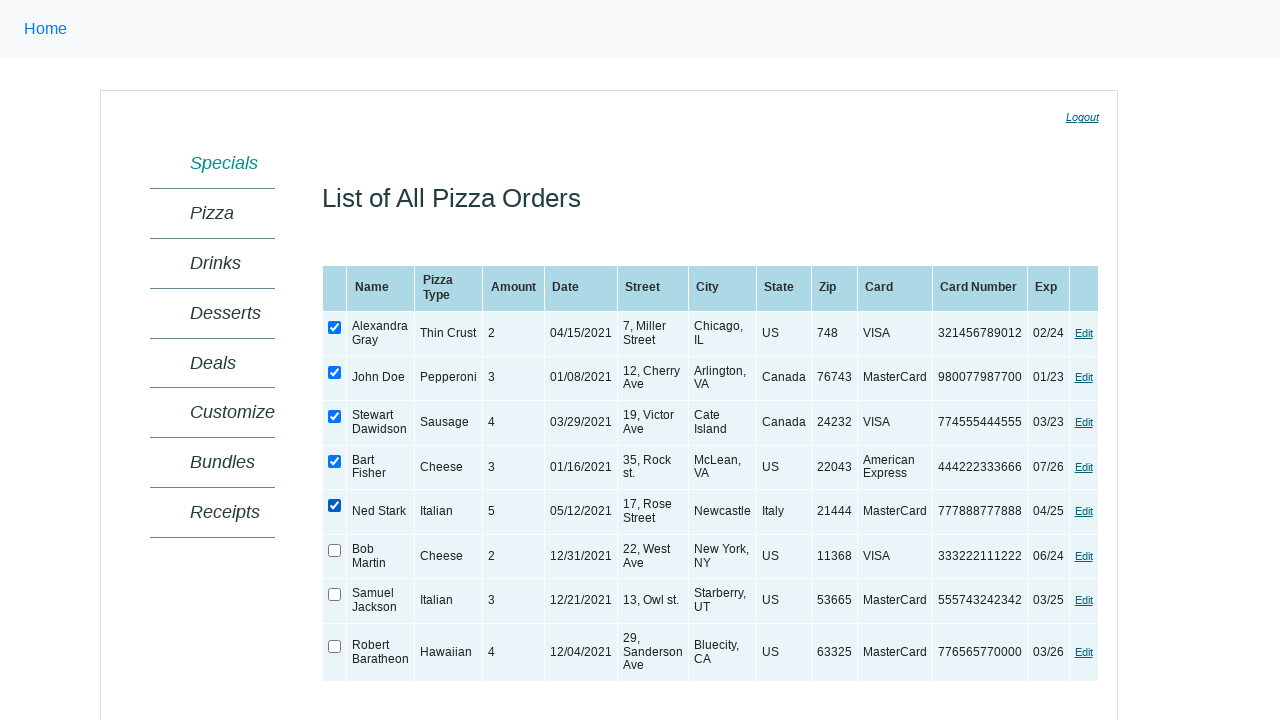

Verified that the checkbox is checked
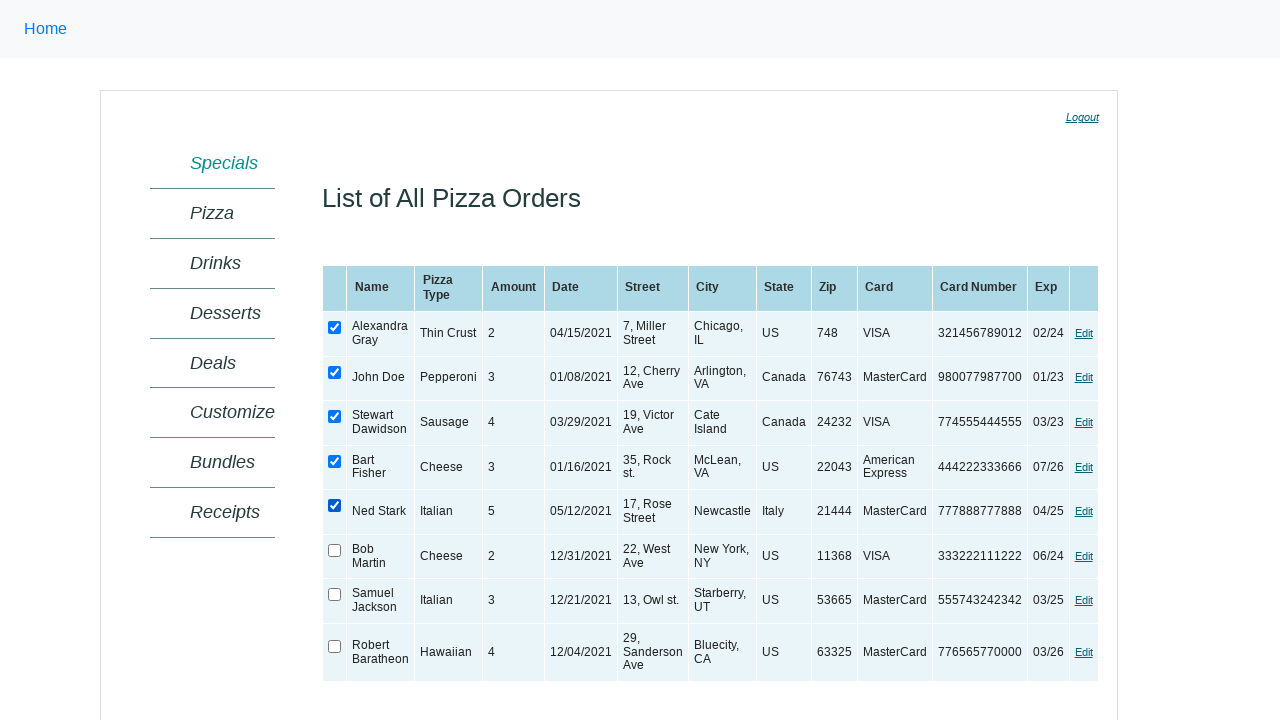

Checked a checkbox in the web table at (335, 550) on xpath=//table[@id='ctl00_MainContent_orderGrid'] >> xpath=//input[@type='checkbo
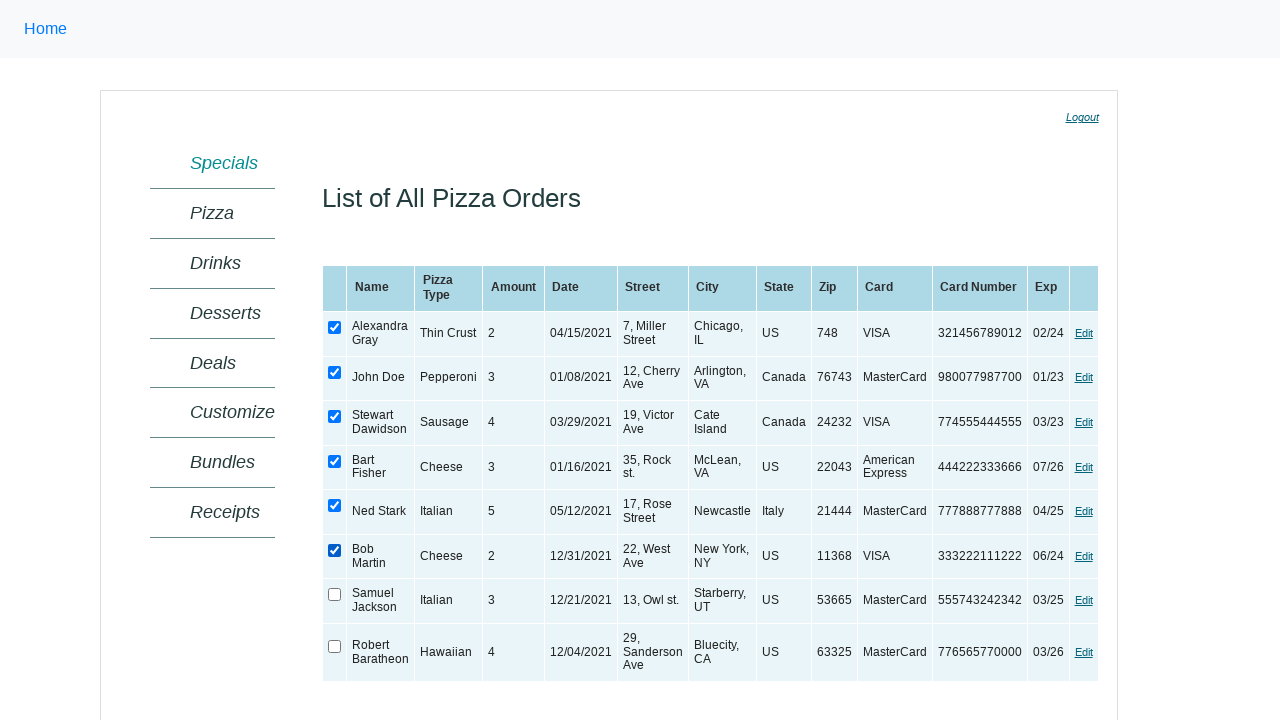

Verified that the checkbox is checked
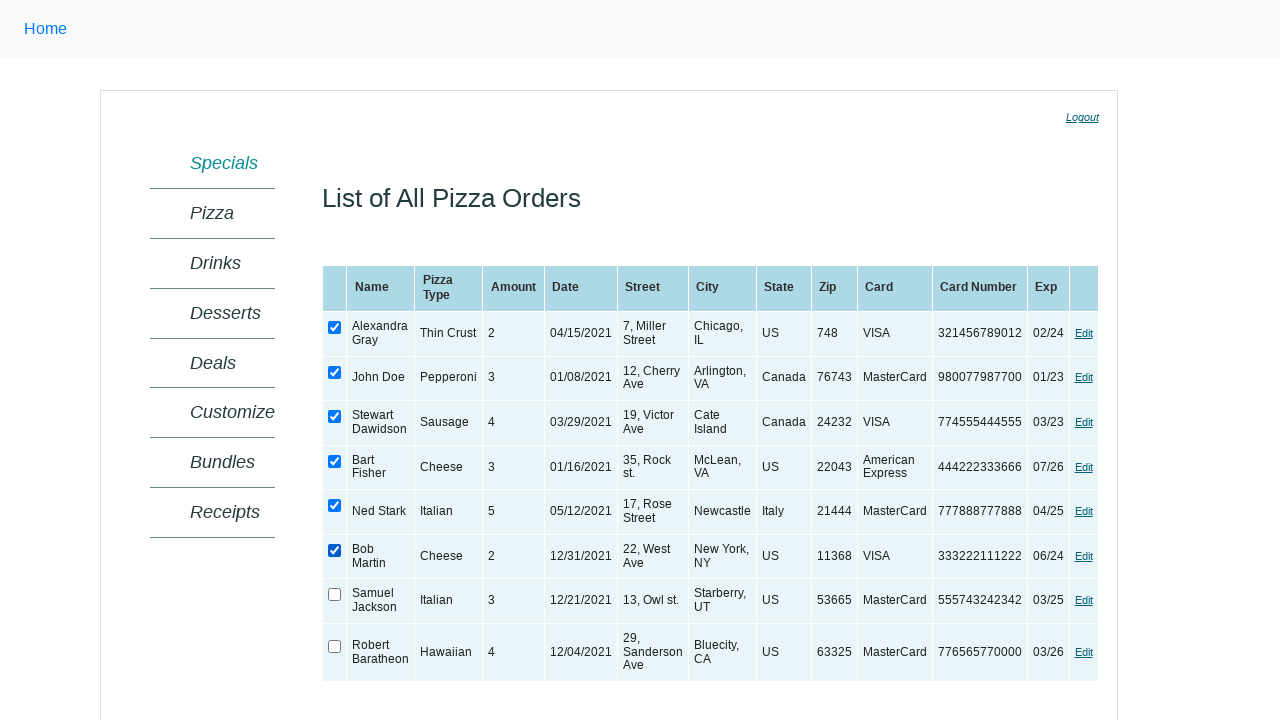

Checked a checkbox in the web table at (335, 595) on xpath=//table[@id='ctl00_MainContent_orderGrid'] >> xpath=//input[@type='checkbo
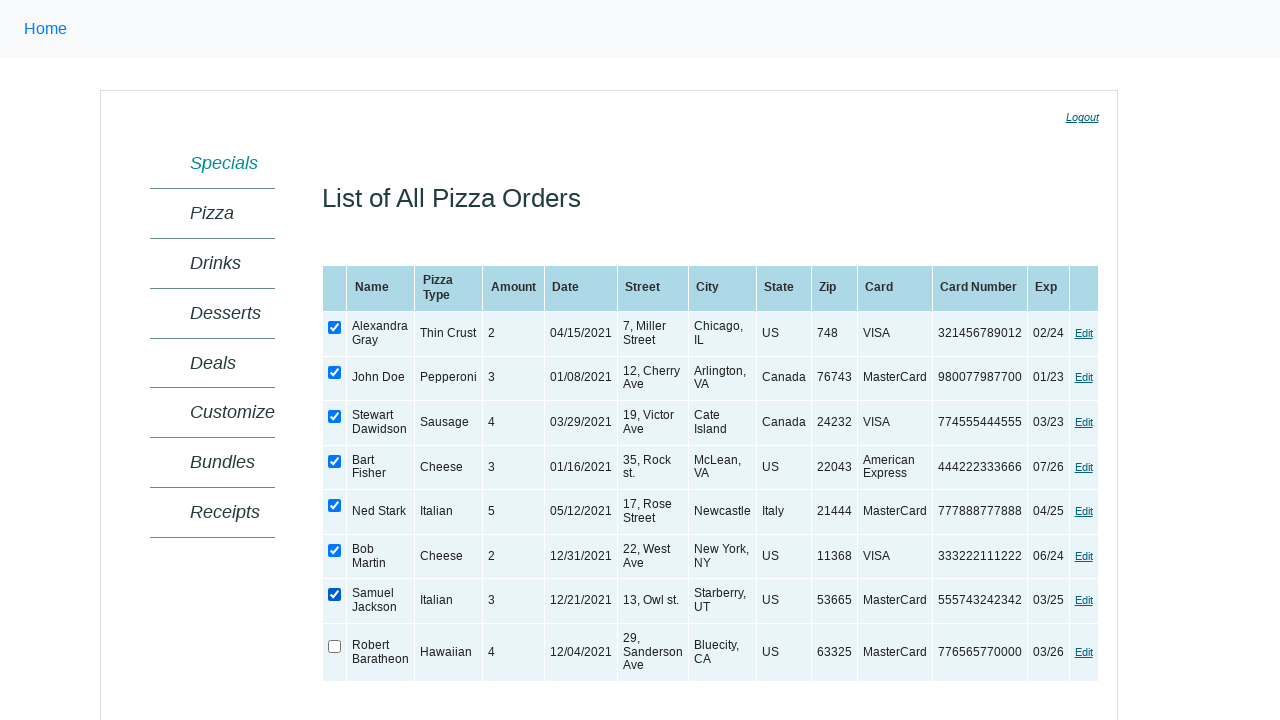

Verified that the checkbox is checked
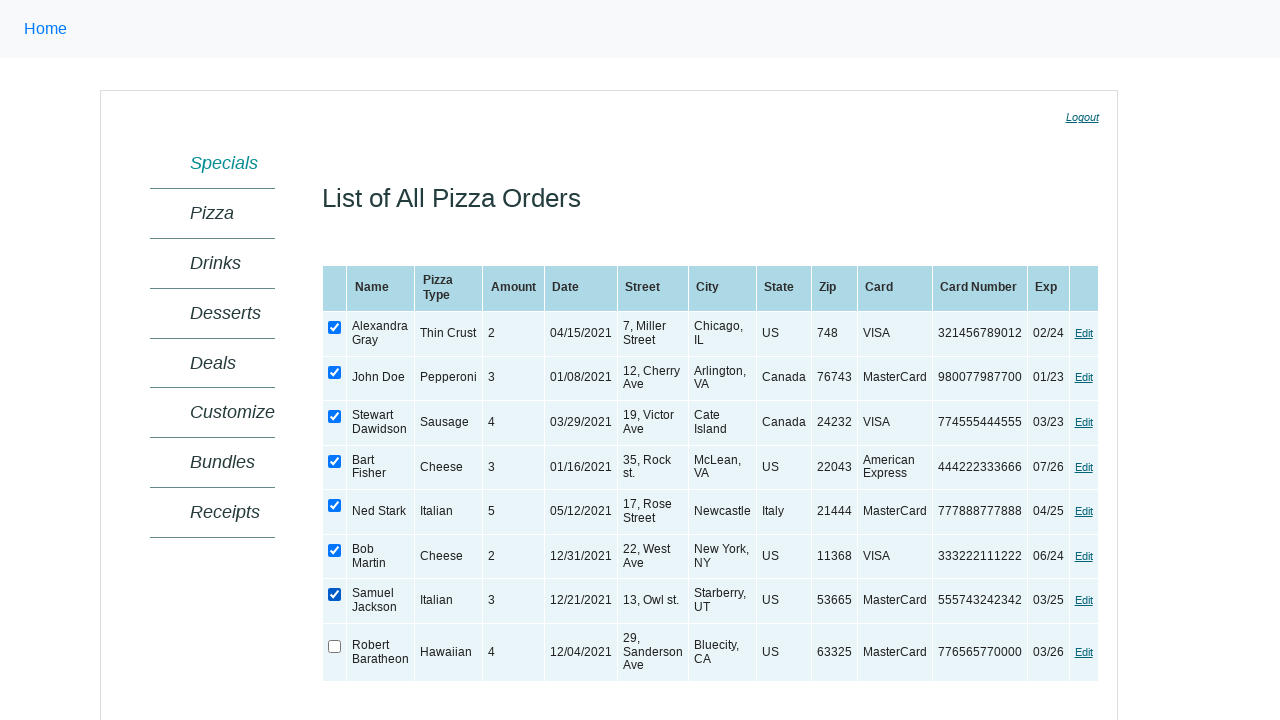

Checked a checkbox in the web table at (335, 646) on xpath=//table[@id='ctl00_MainContent_orderGrid'] >> xpath=//input[@type='checkbo
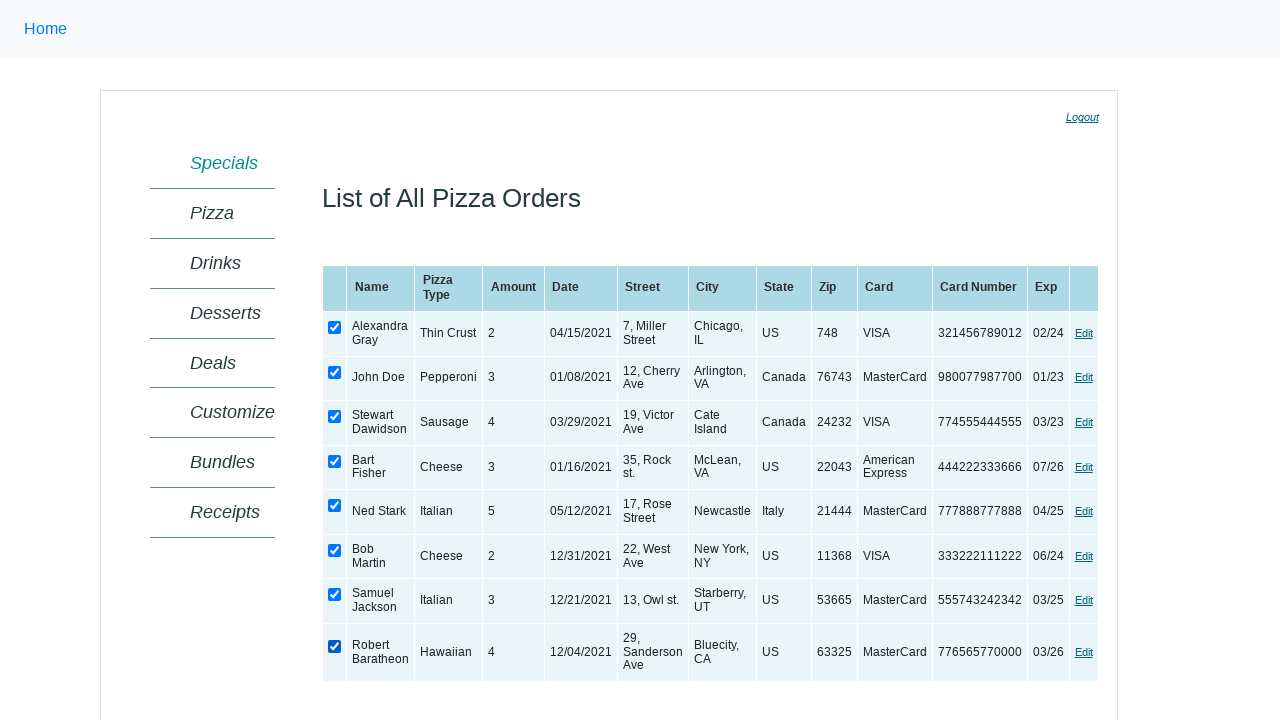

Verified that the checkbox is checked
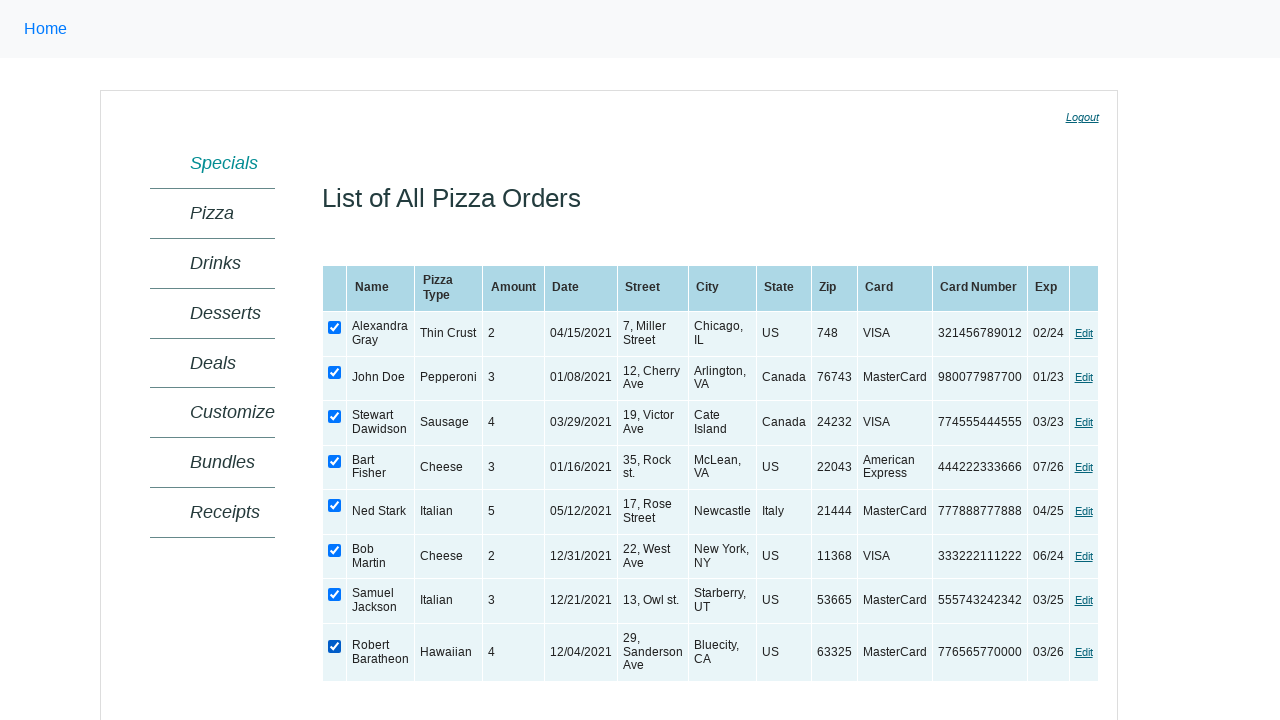

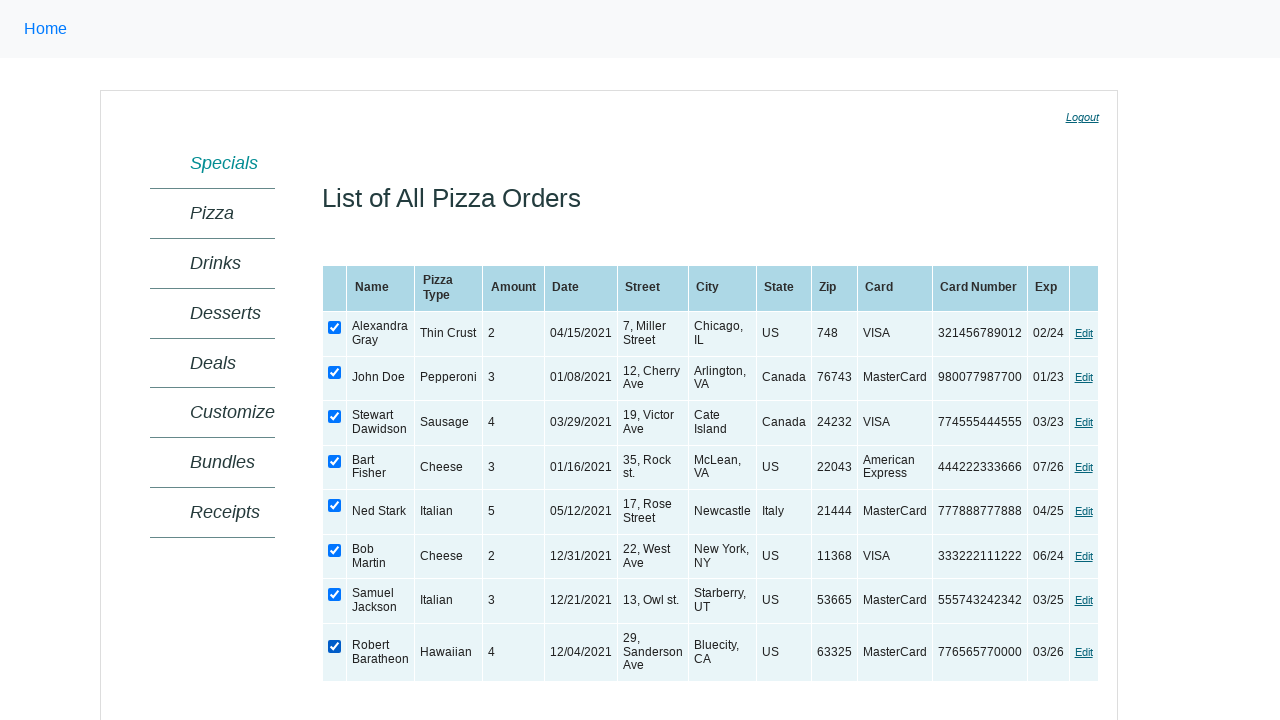